Tests the category filter by clicking on Laptops category and verifying only laptops are displayed

Starting URL: https://www.demoblaze.com/

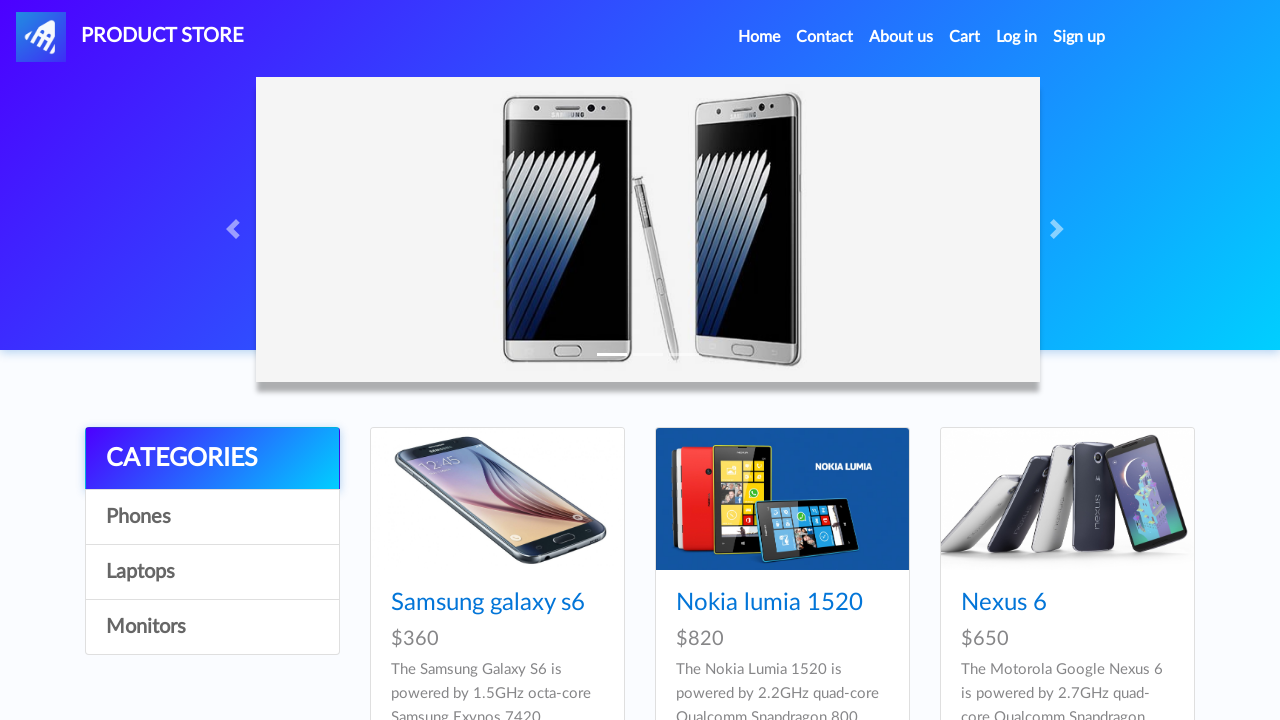

Categories loaded successfully
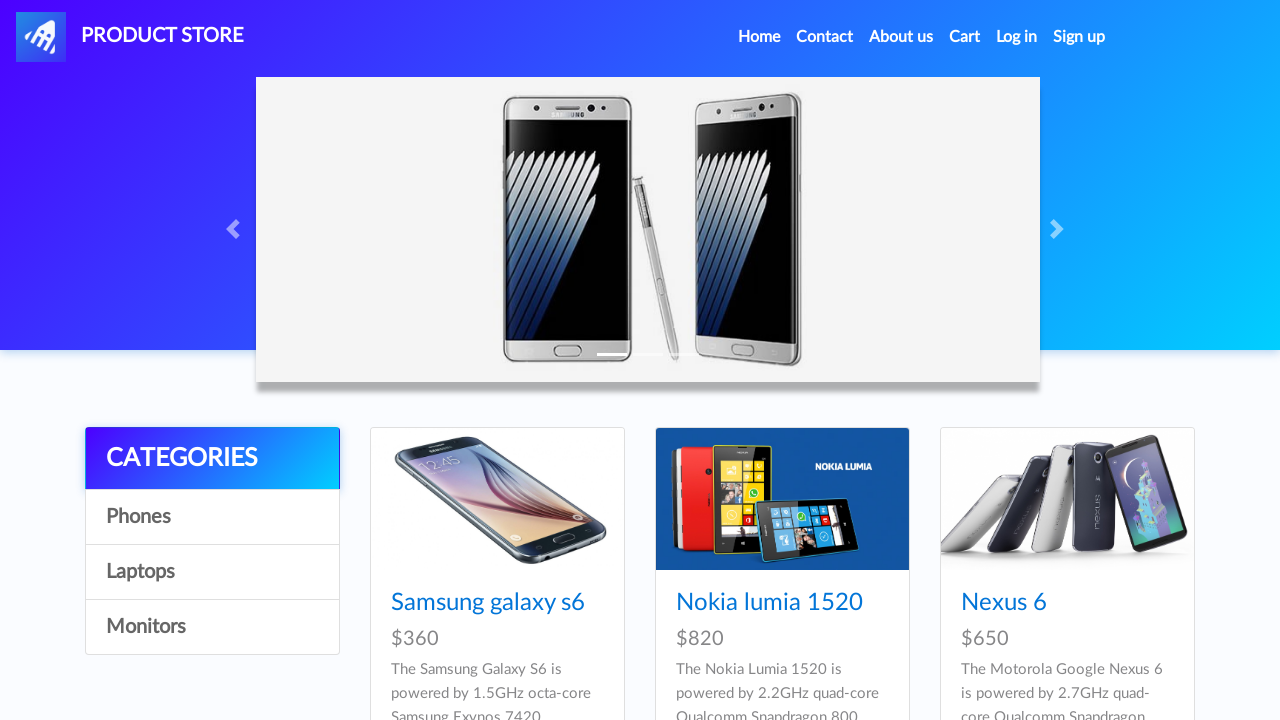

Clicked on Laptops category filter at (212, 572) on a.list-group-item:has-text('Laptops')
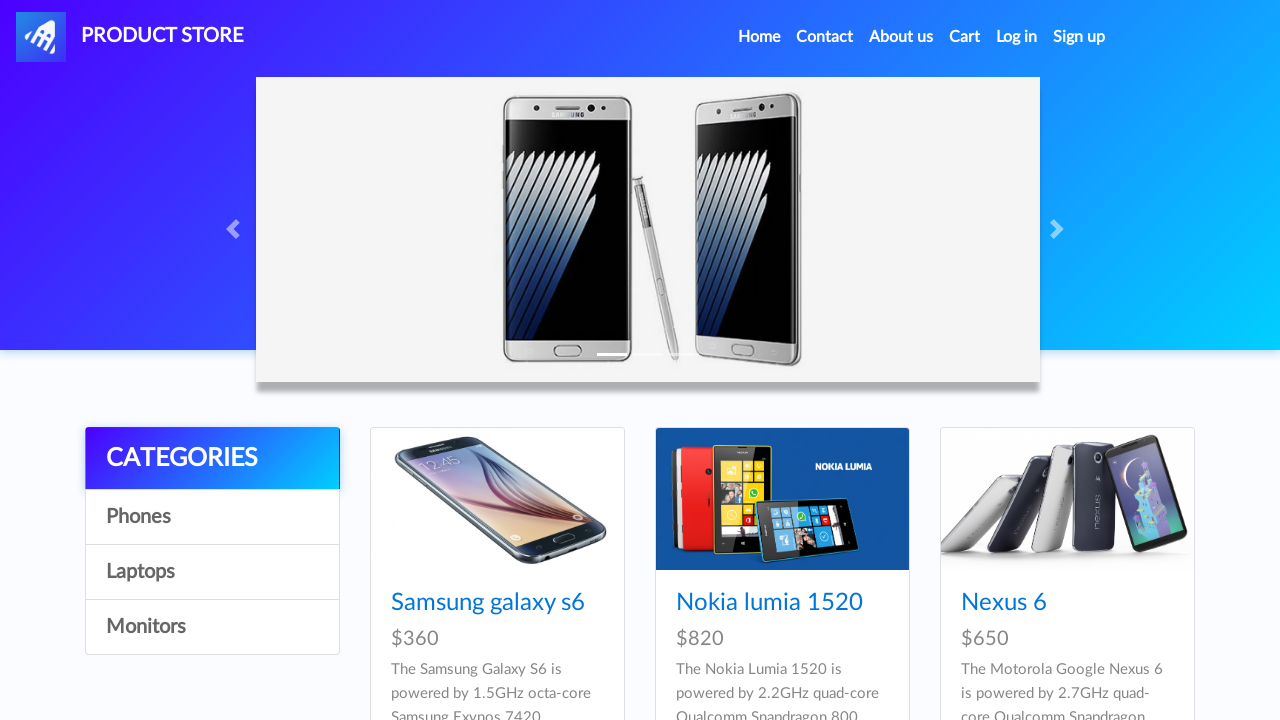

Waited for product list to filter
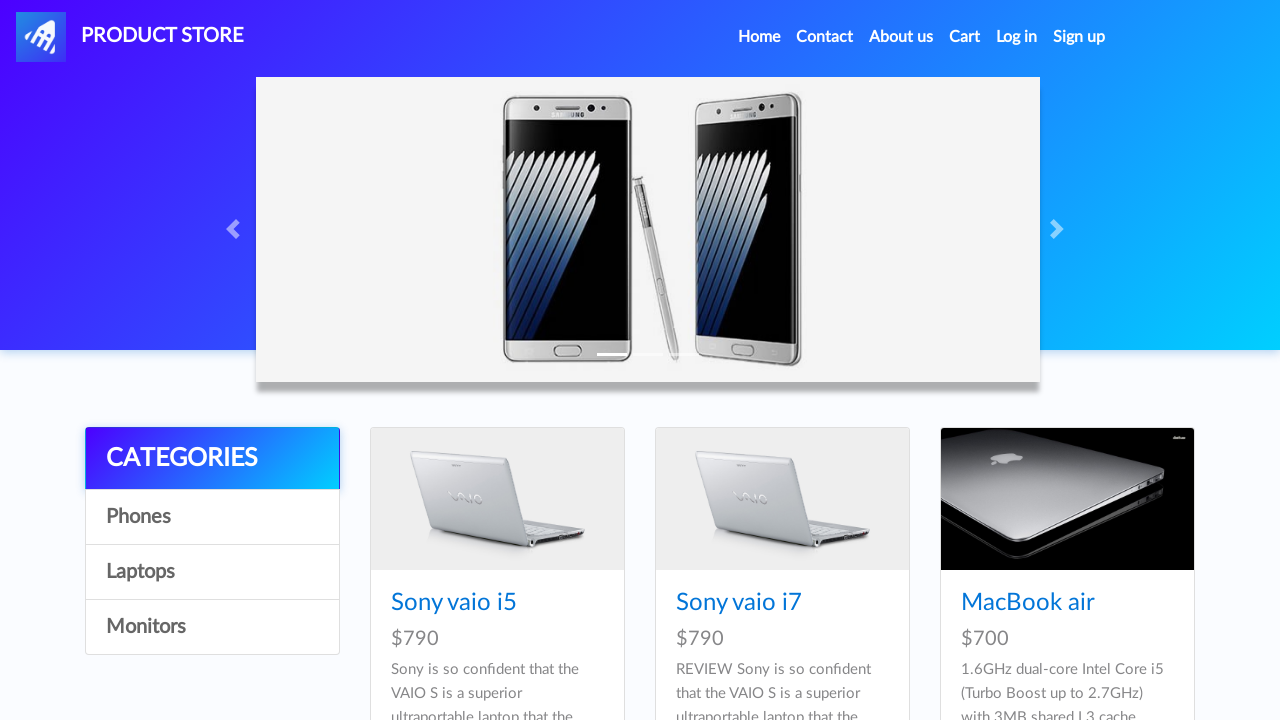

Verified laptop products are displayed
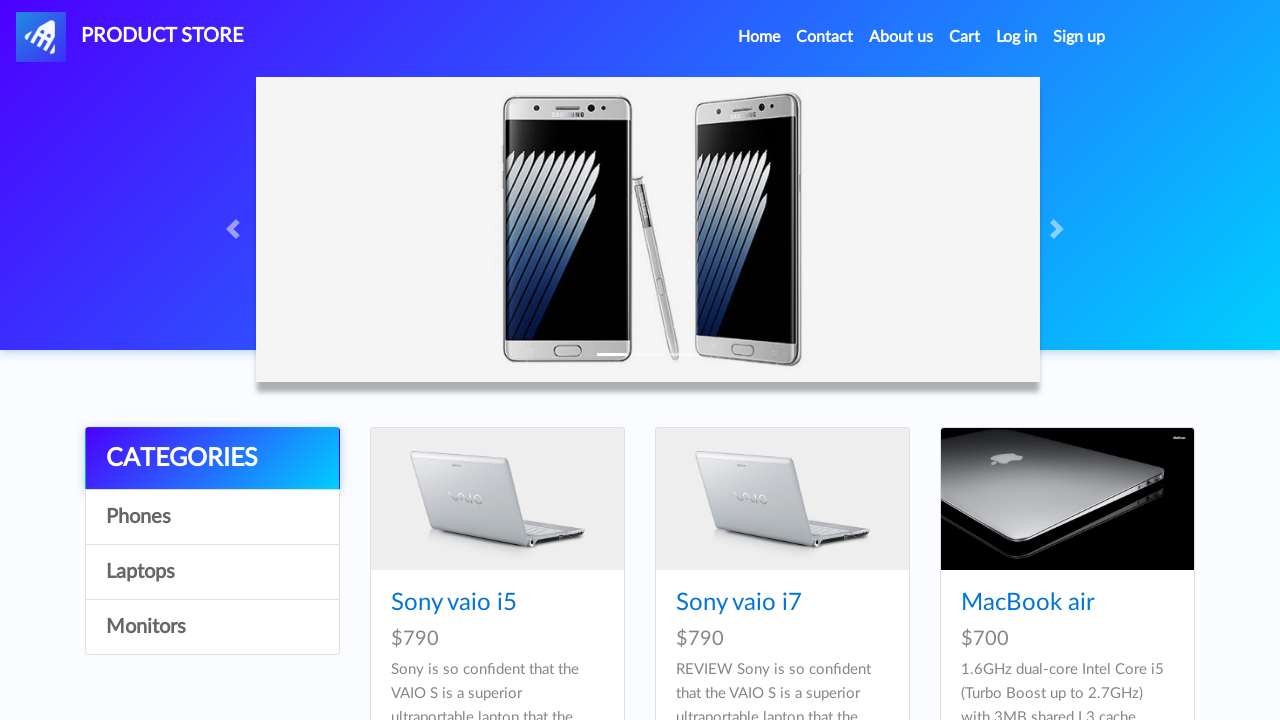

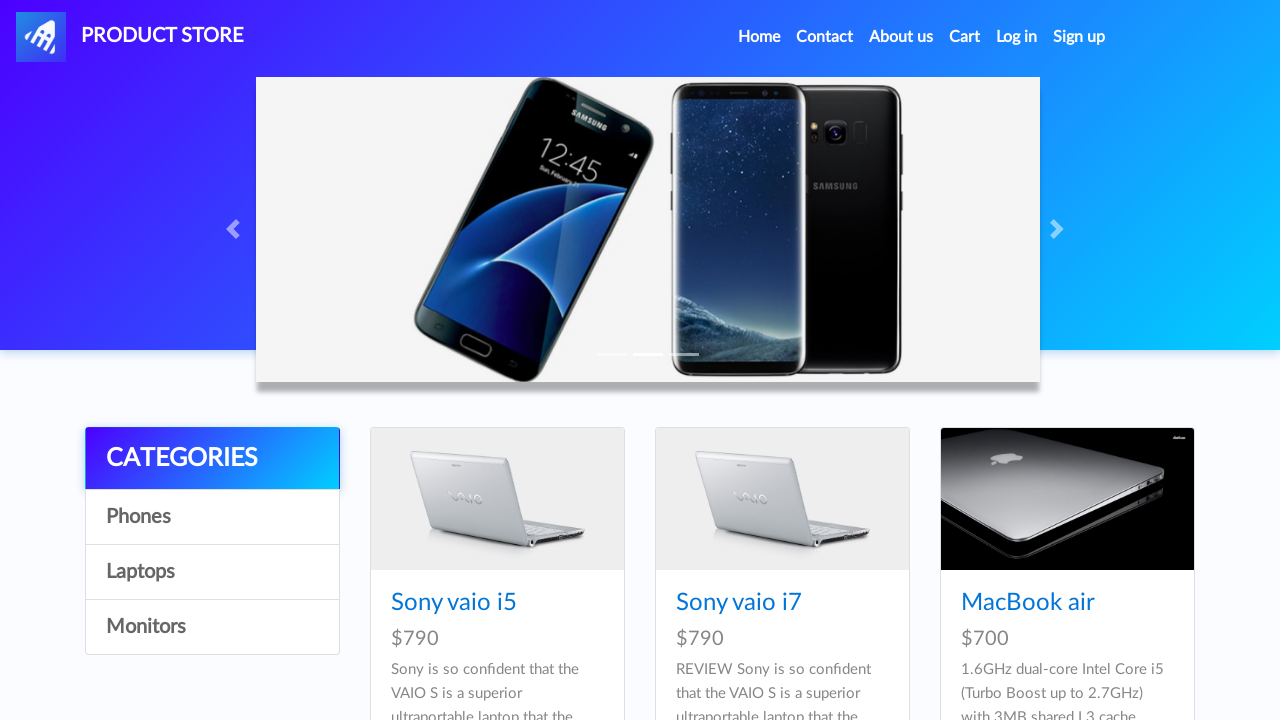